Tests JavaScript prompt alert by clicking the third button, entering text in the prompt, accepting it, and verifying the entered text appears in the result

Starting URL: https://testcenter.techproeducation.com/index.php?page=javascript-alerts

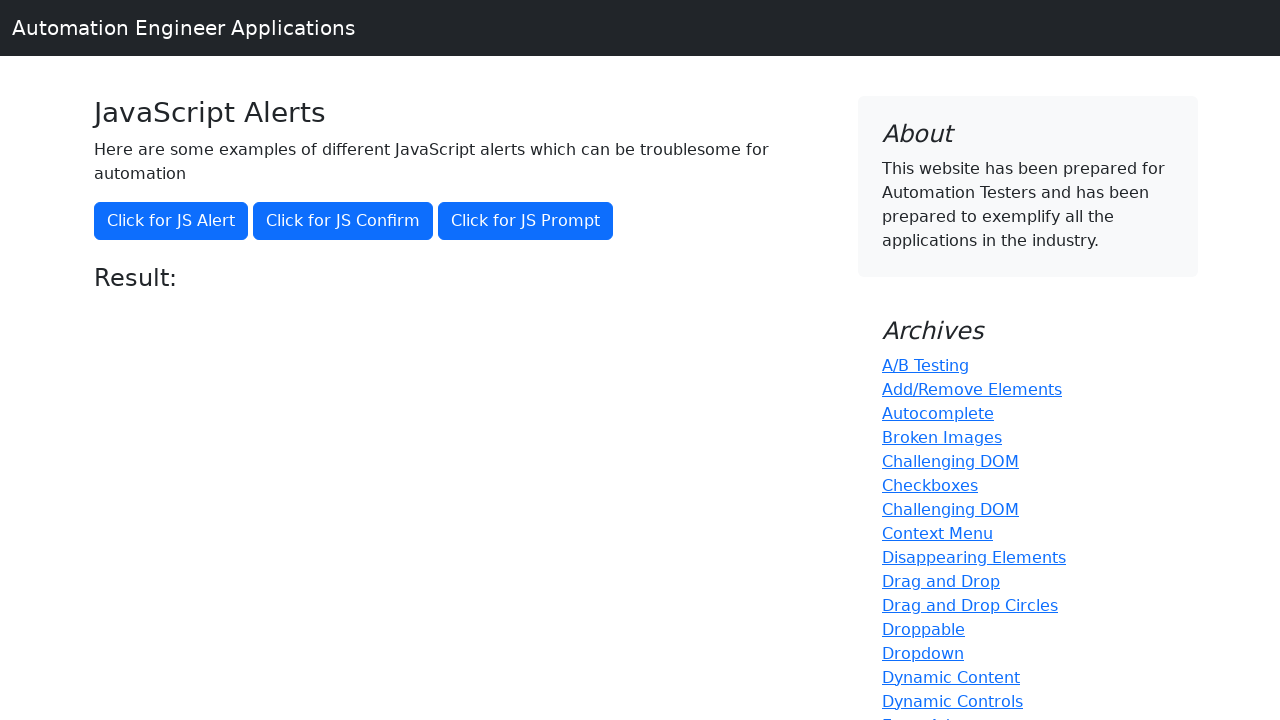

Set up dialog handler to accept prompt with 'John Doe'
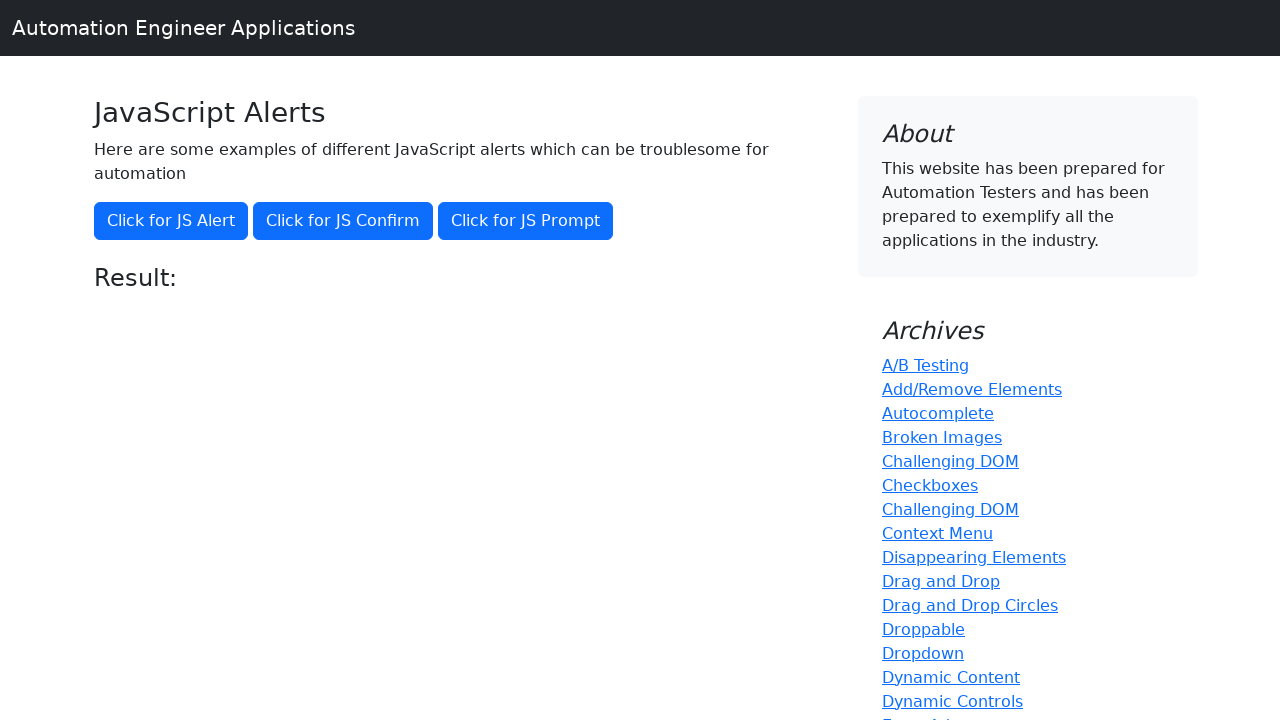

Clicked the third button to trigger JavaScript prompt alert at (526, 221) on (//button[@class='btn btn-primary'])[3]
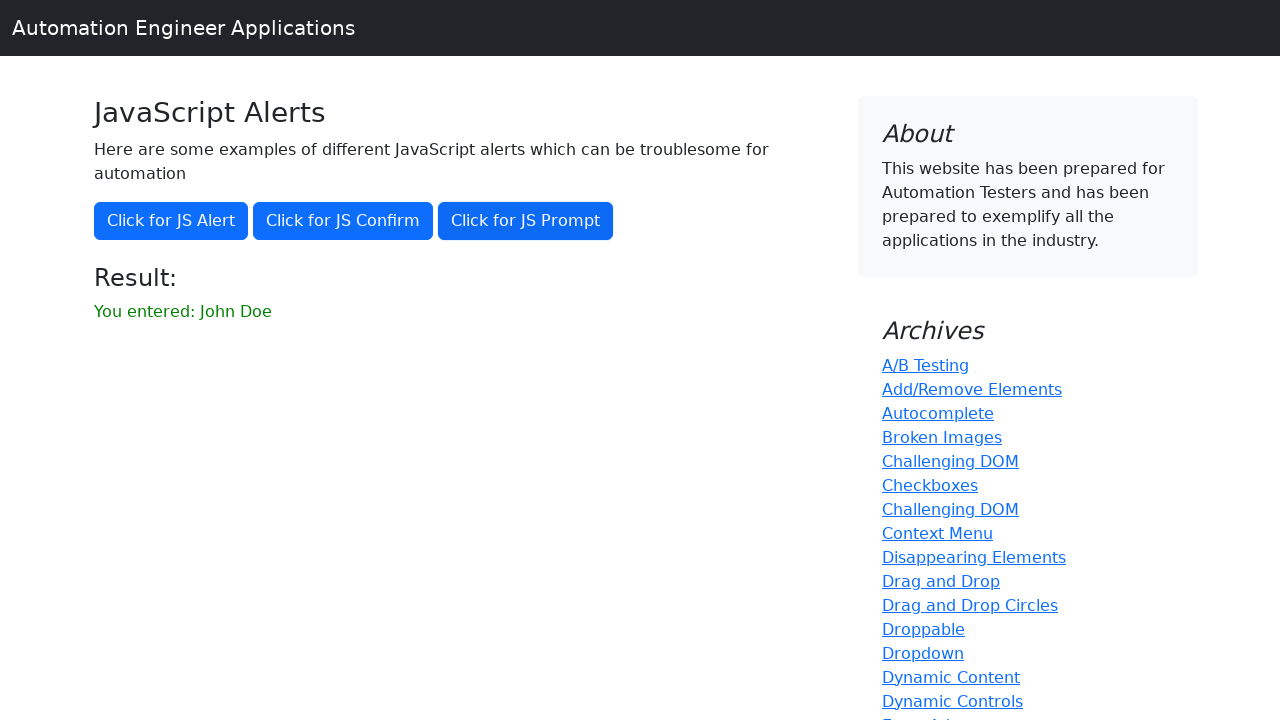

Result element loaded
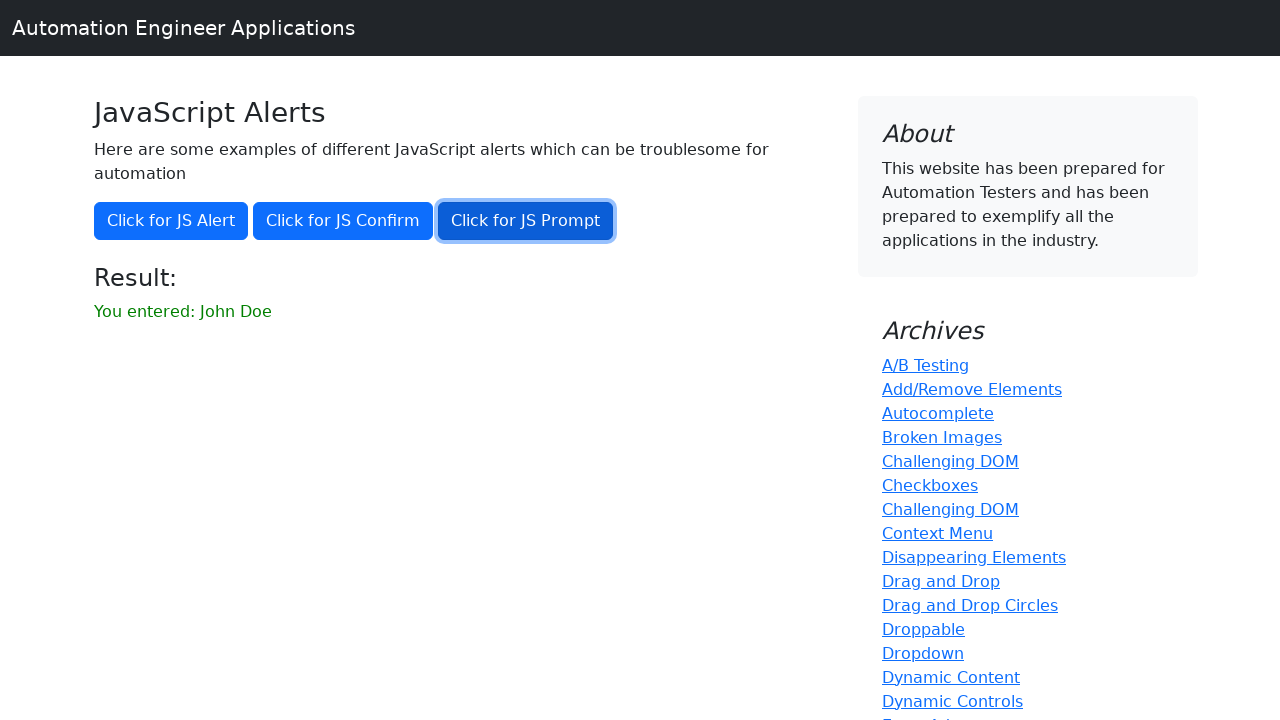

Retrieved result text content
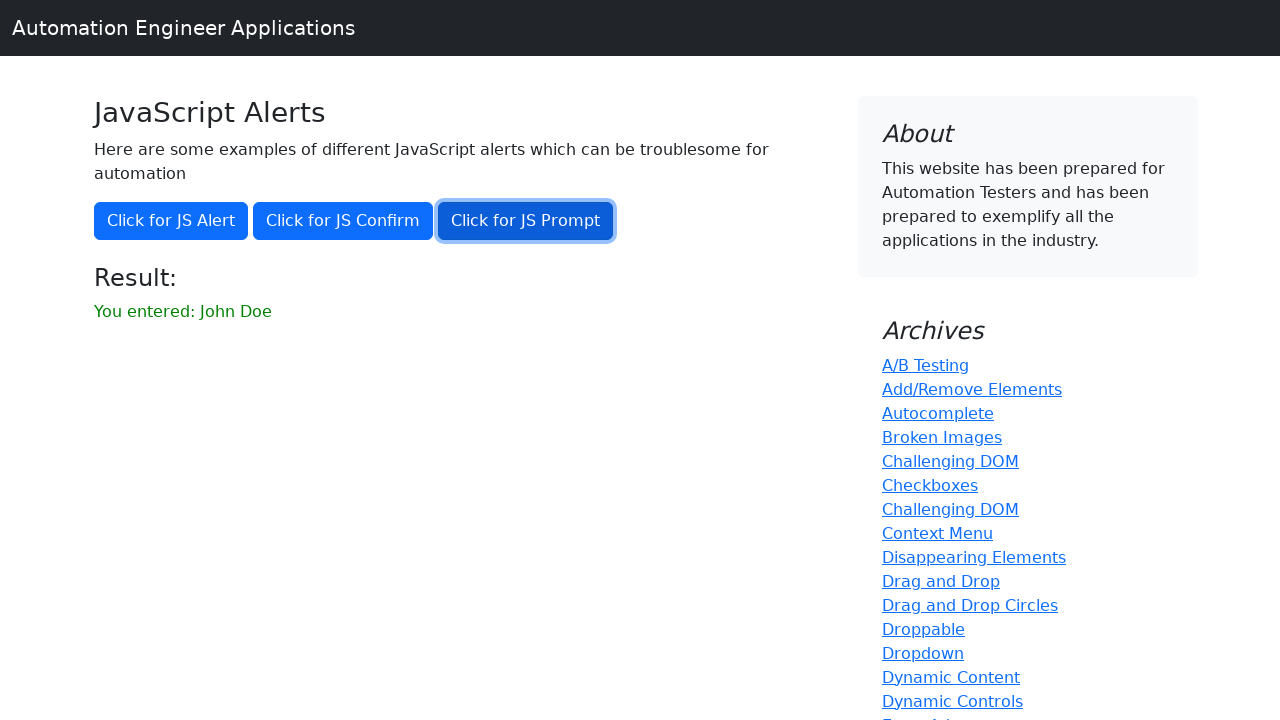

Verified that 'John Doe' appears in the result
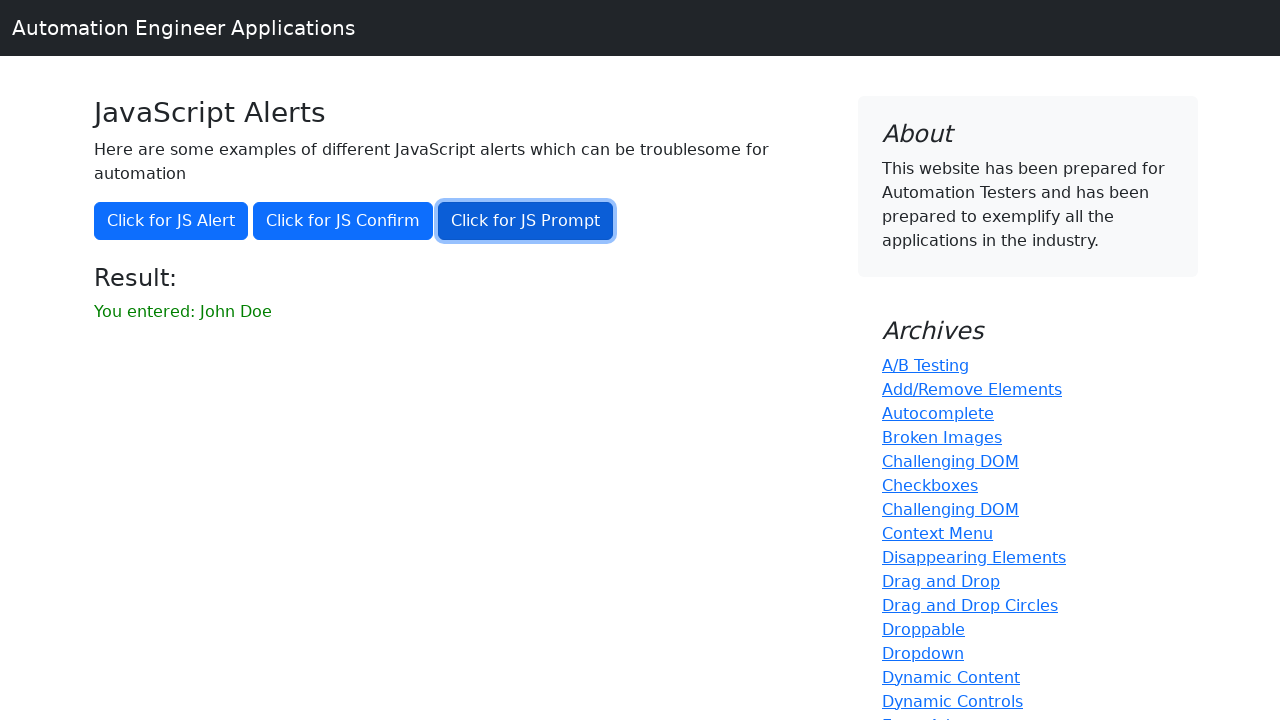

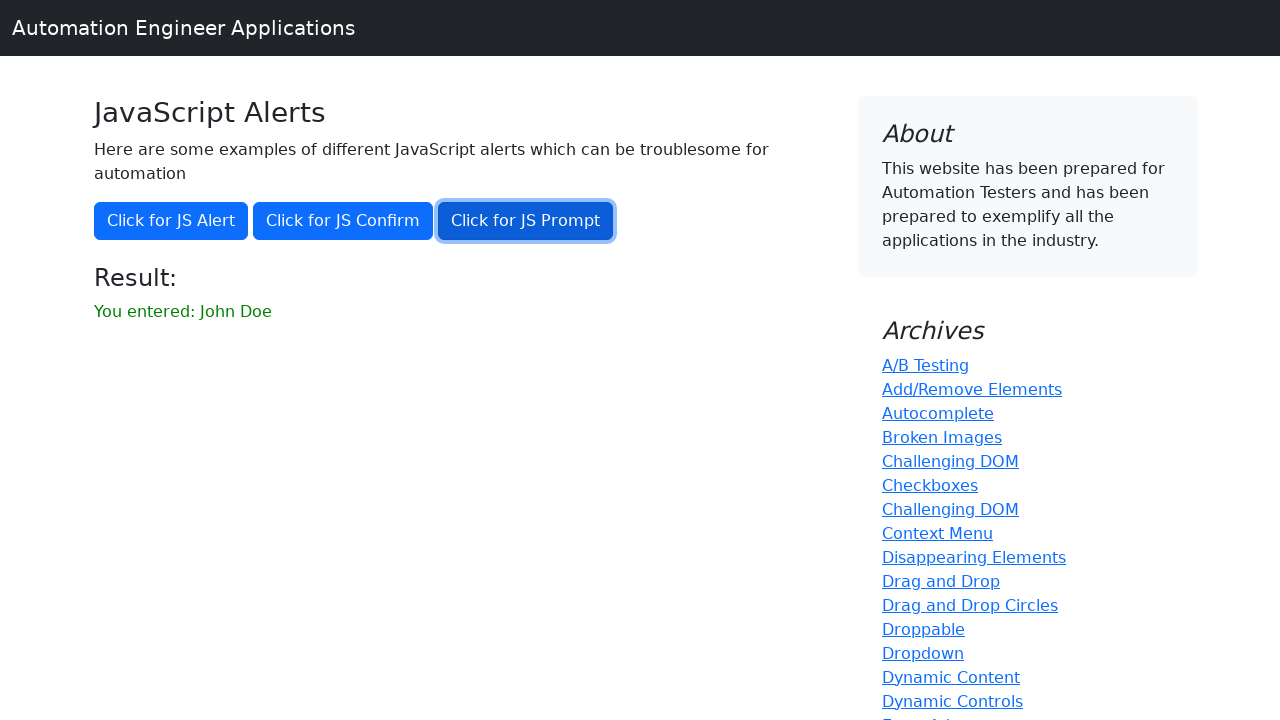